Tests auto-suggestion dropdown functionality by typing partial text, waiting for suggestions to appear, and selecting a specific option from the dropdown list

Starting URL: https://rahulshettyacademy.com/dropdownsPractise/#

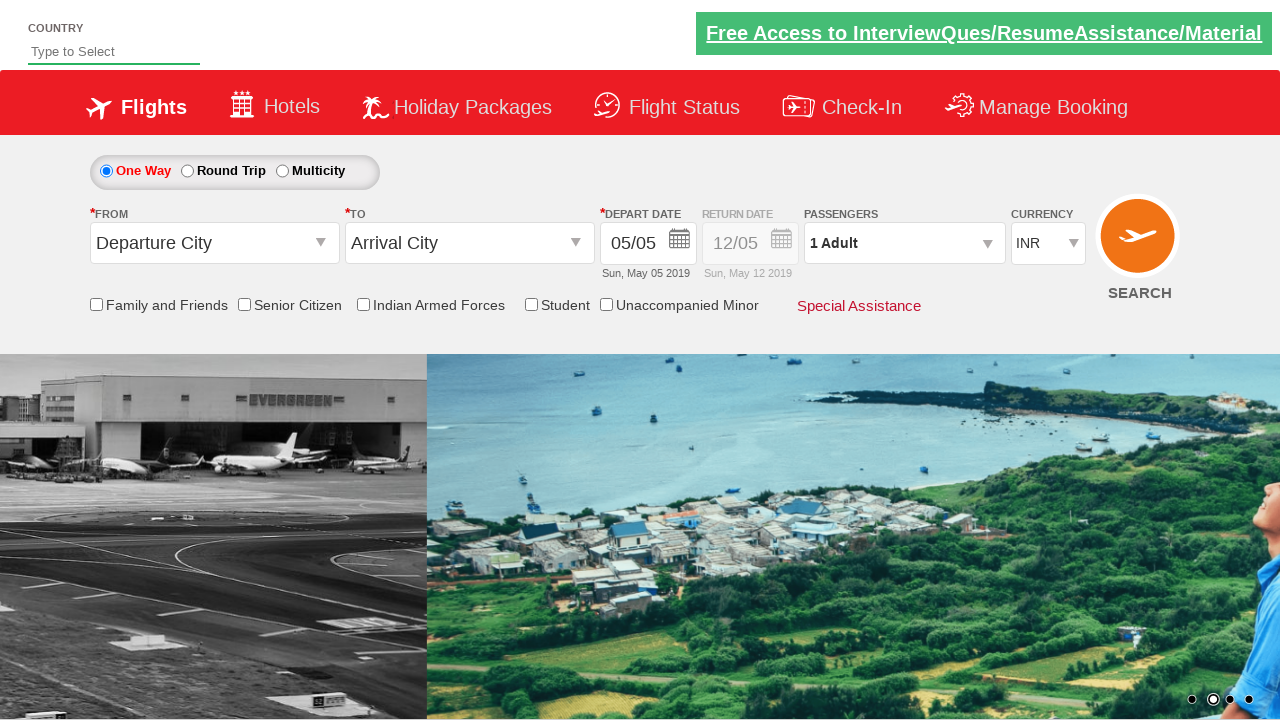

Filled autosuggest field with 'in' on #autosuggest
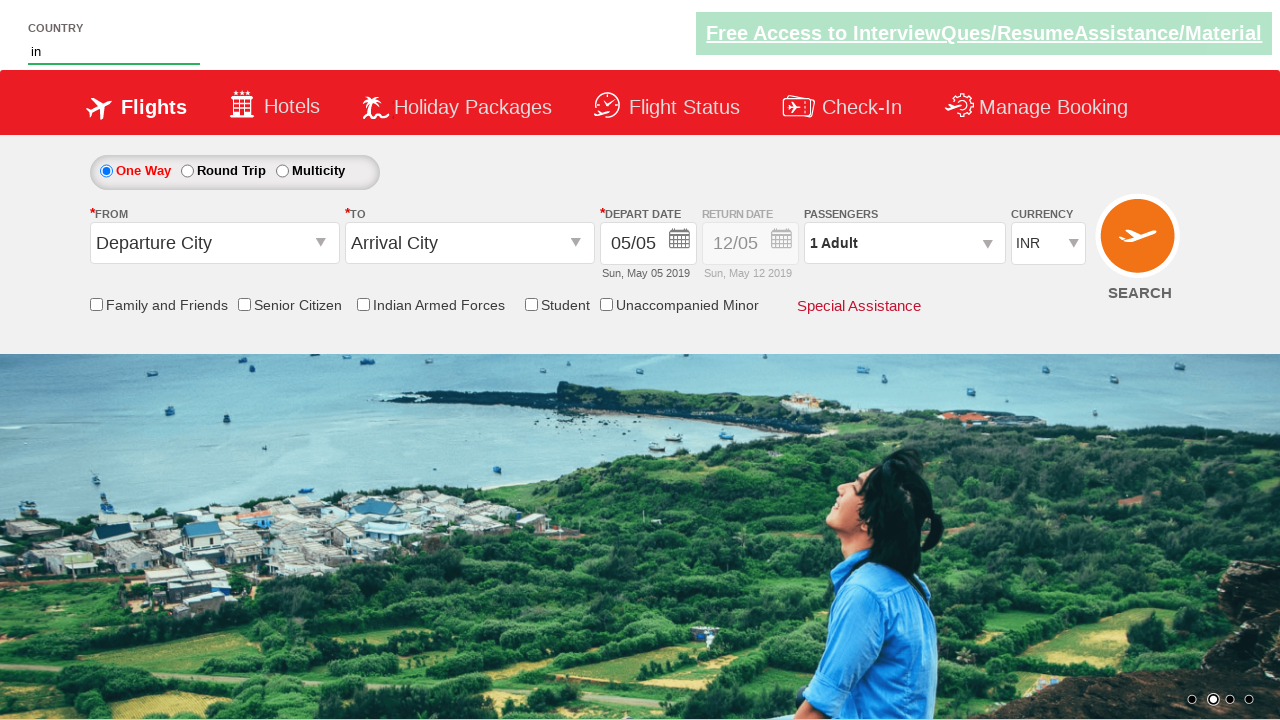

Auto-suggestion dropdown options appeared
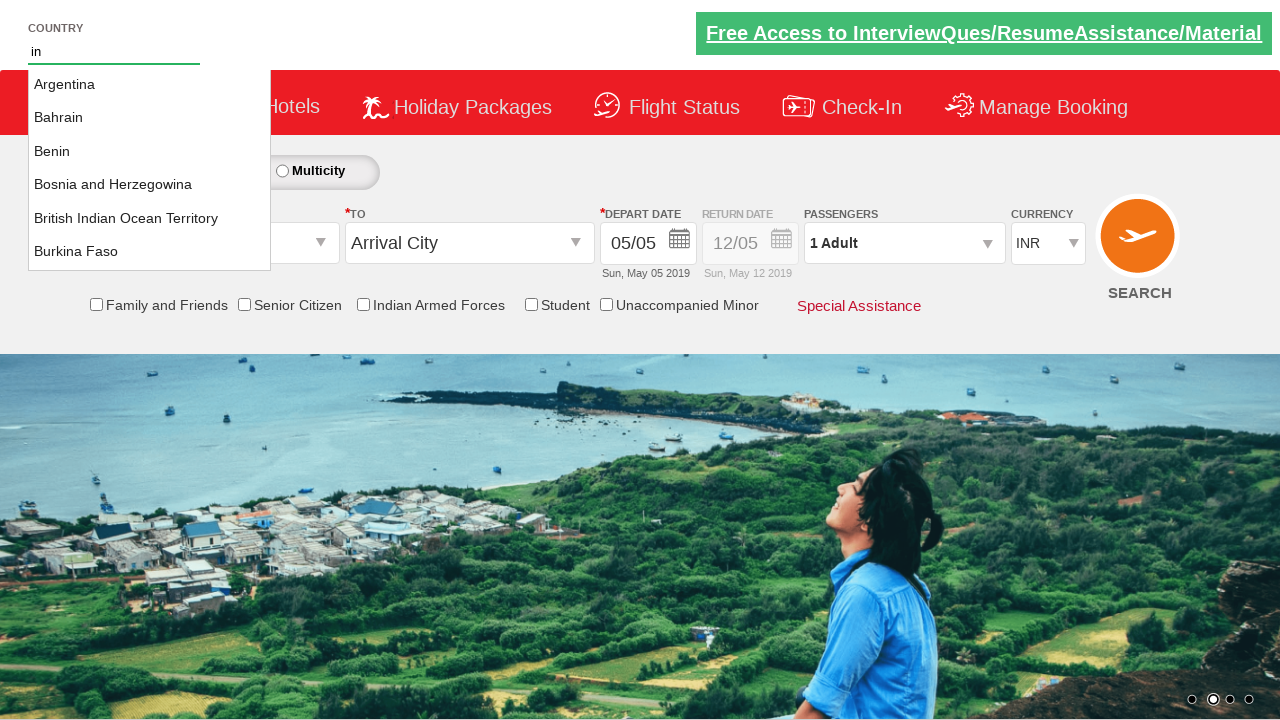

Retrieved all suggestion options from dropdown
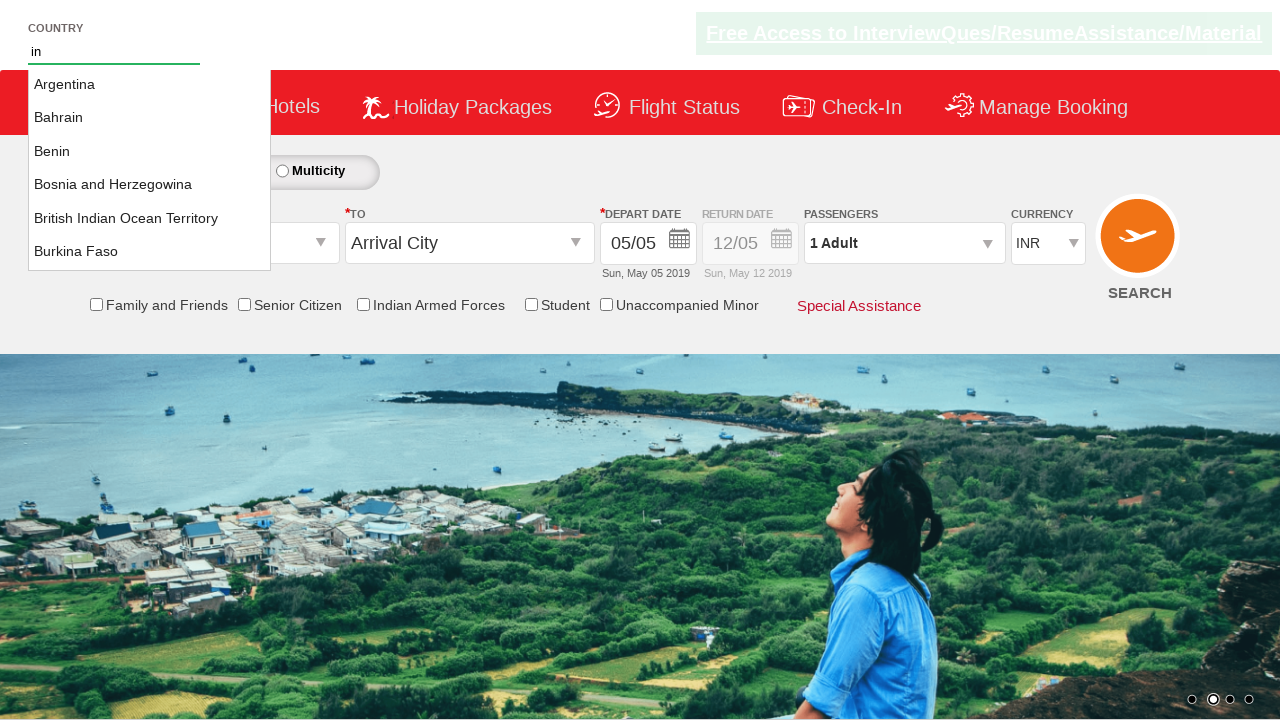

Selected 'india' from auto-suggestion dropdown at (150, 168) on .ui-menu-item a >> nth=15
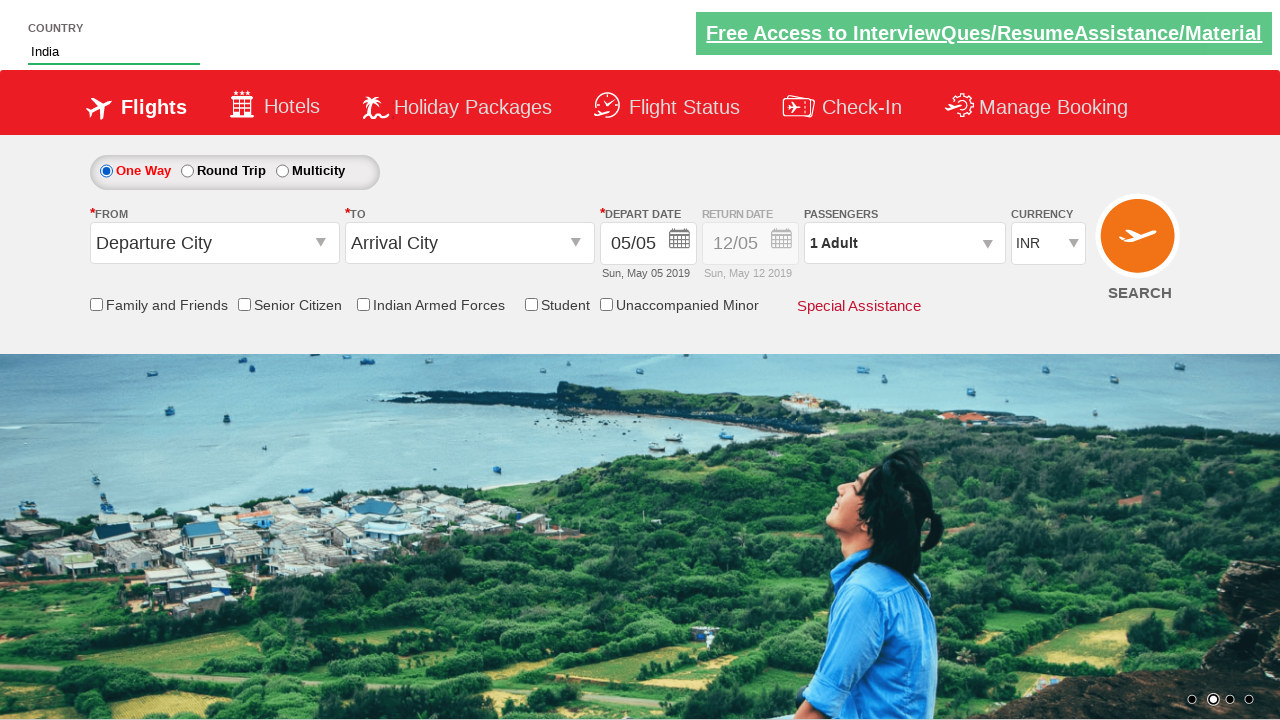

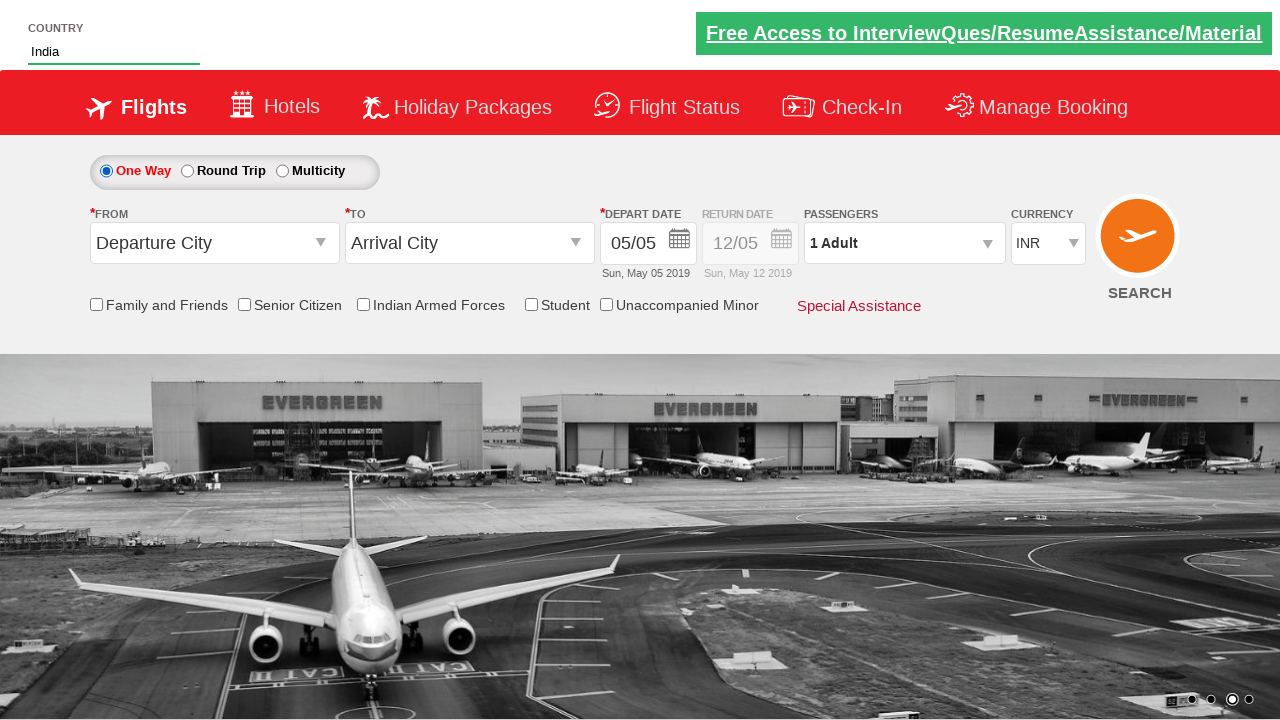